Tests the text box form by filling name and email fields, submitting, and verifying the combined output message

Starting URL: https://demoqa.com

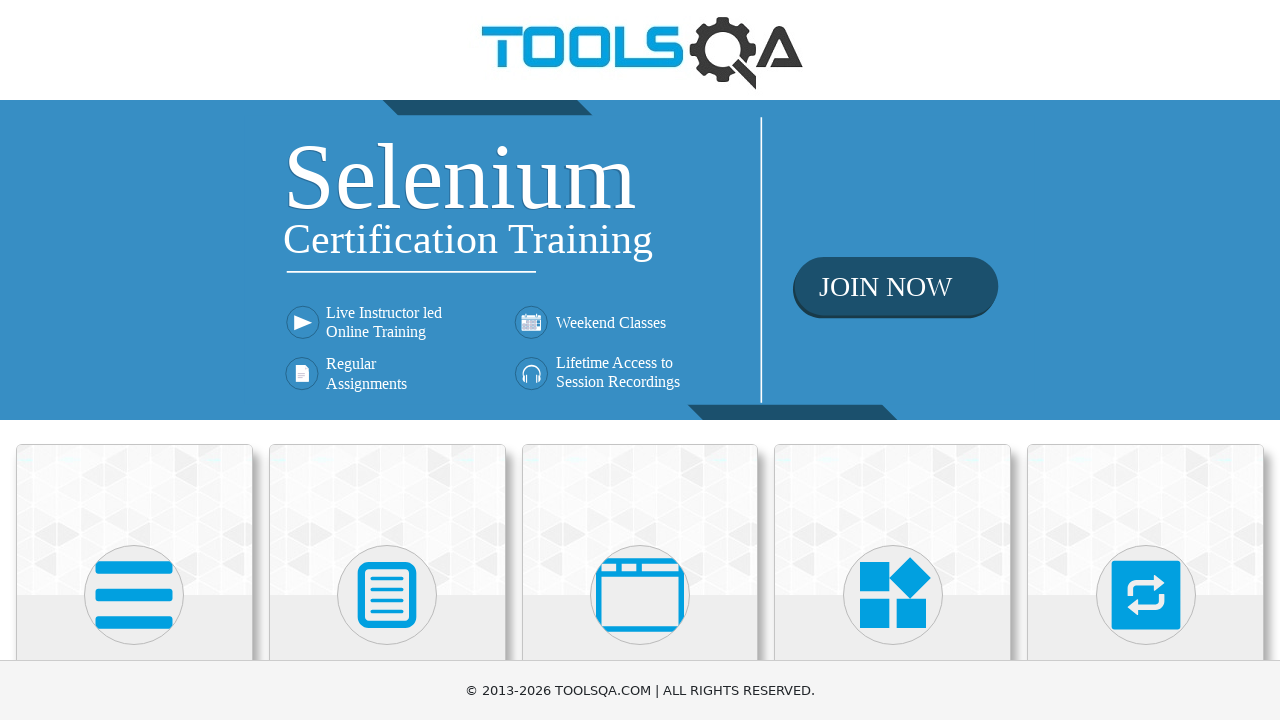

Clicked on Elements card at (134, 520) on xpath=//div[@class='card mt-4 top-card'][1]
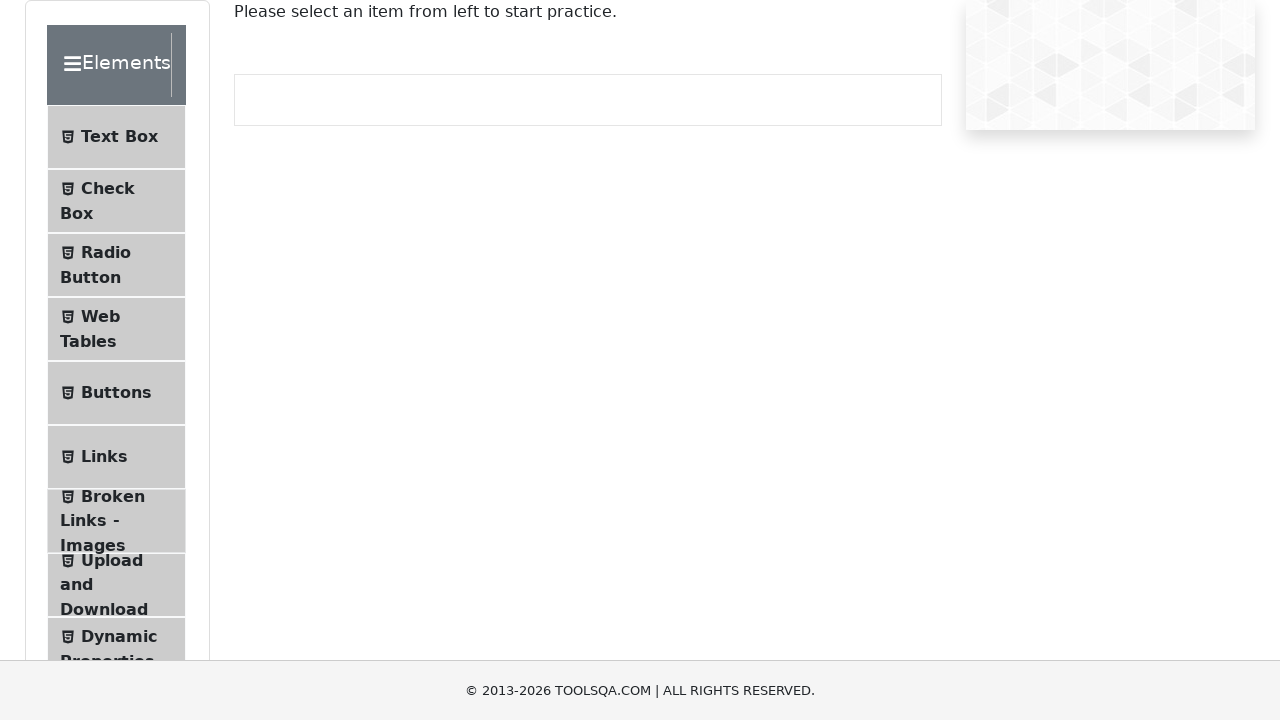

Clicked on Text Box menu item at (116, 137) on xpath=//li[@id='item-0'][1]
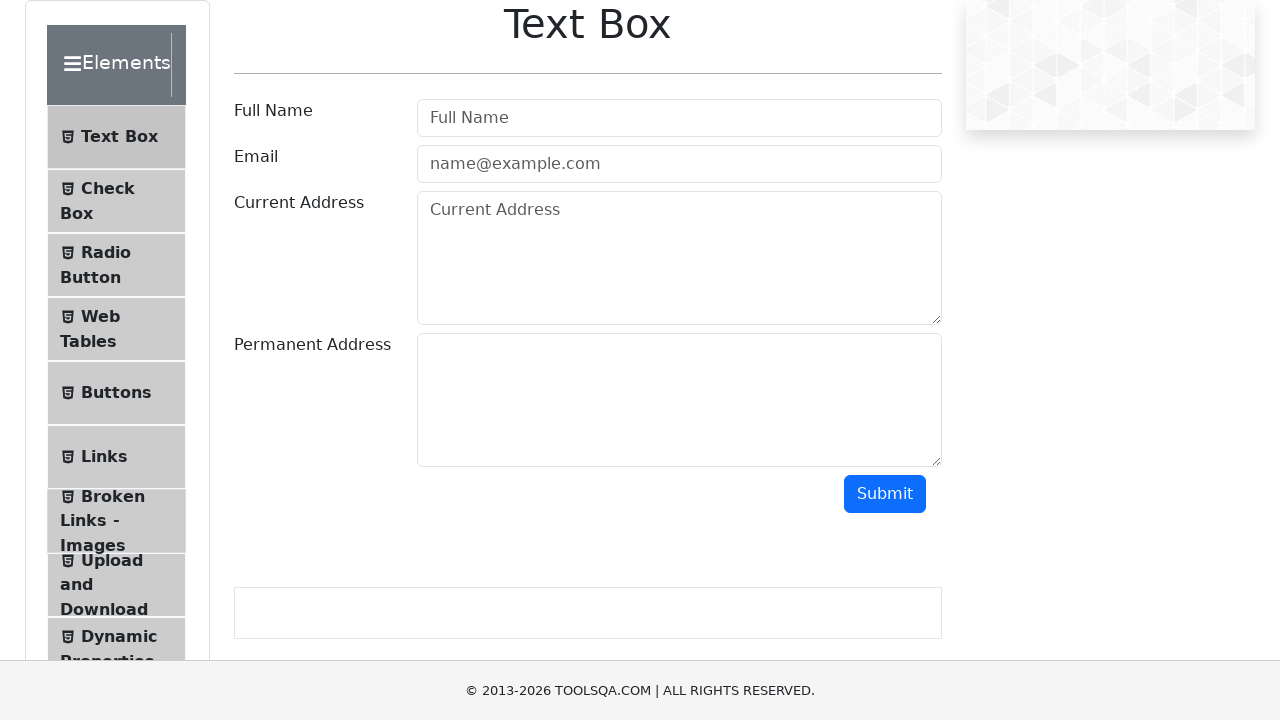

Filled in full name field with 'Barak Obama' on xpath=//input[@class=' mr-sm-2 form-control'][1]
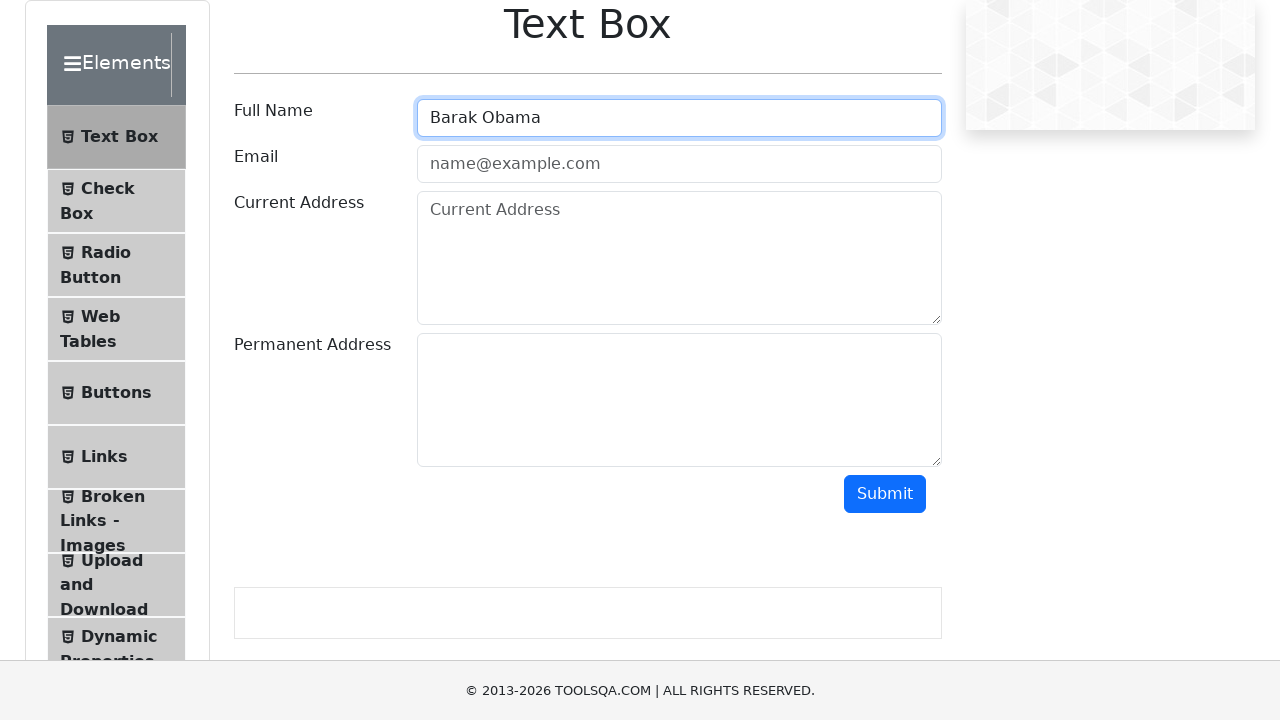

Filled in email field with 'barak1961@gmail.com' on xpath=//input[@class='mr-sm-2 form-control']
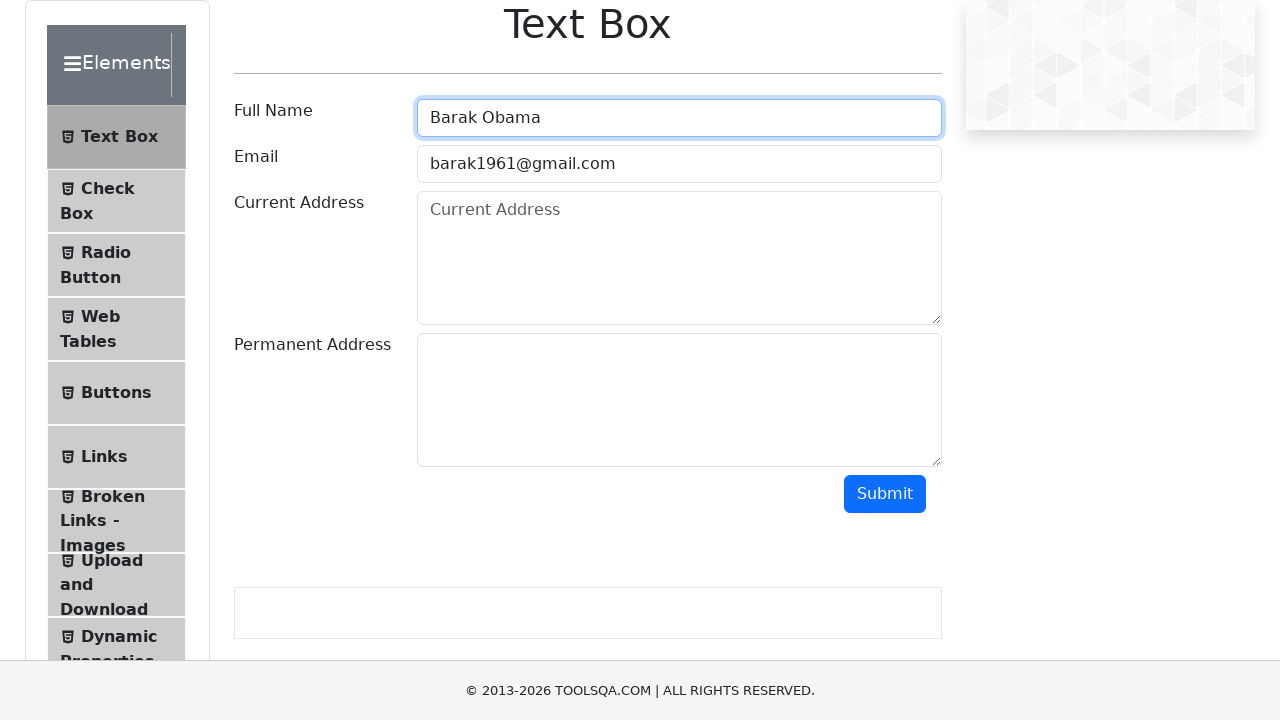

Scrolled submit button into view
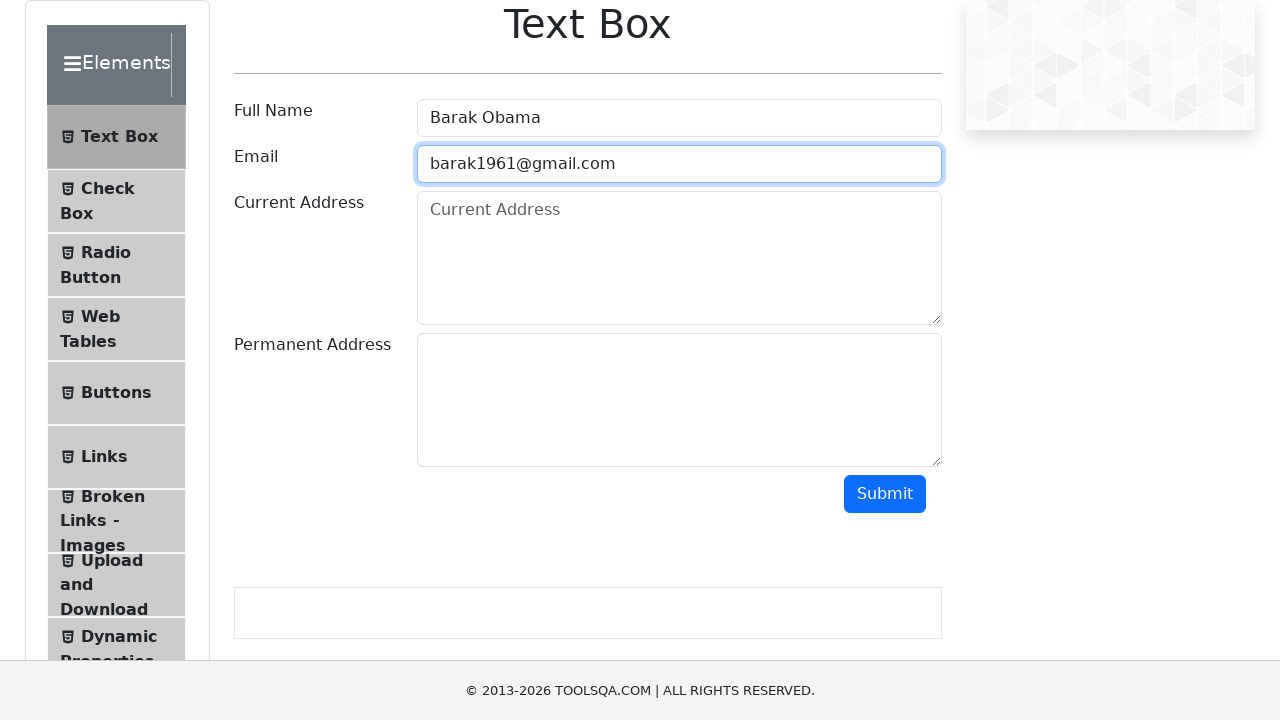

Clicked submit button at (885, 494) on #submit
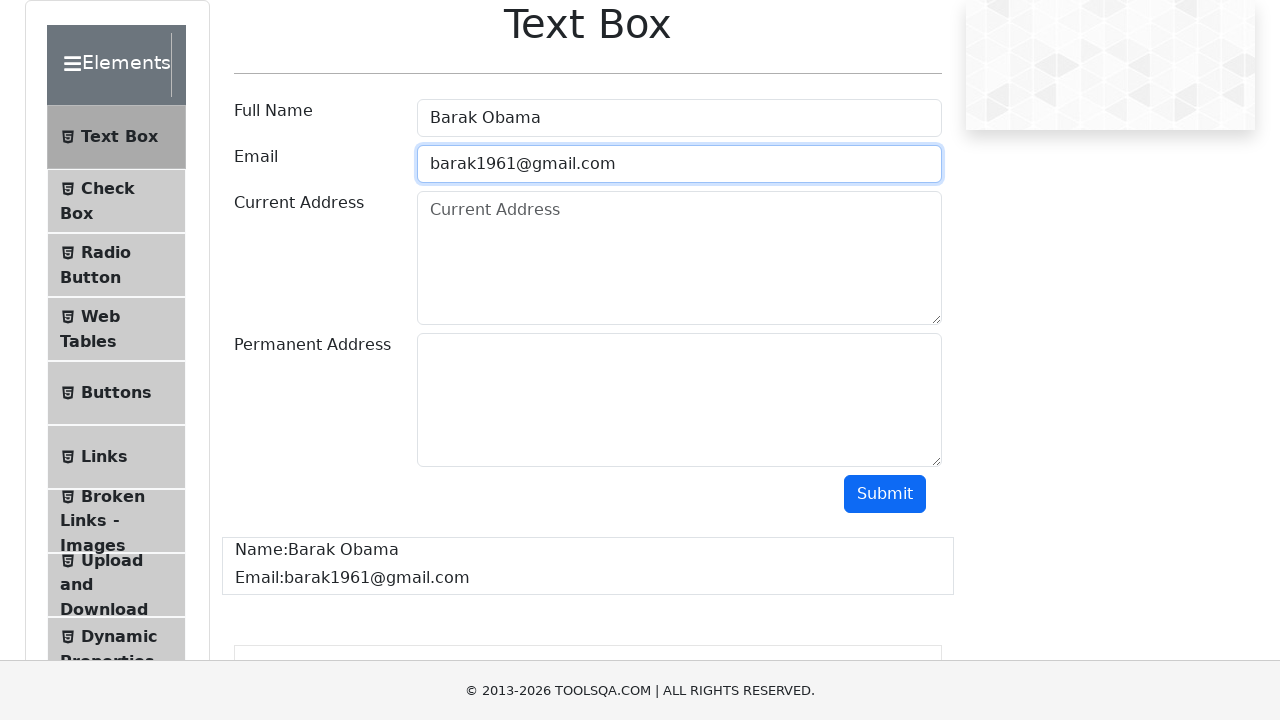

Output message loaded successfully
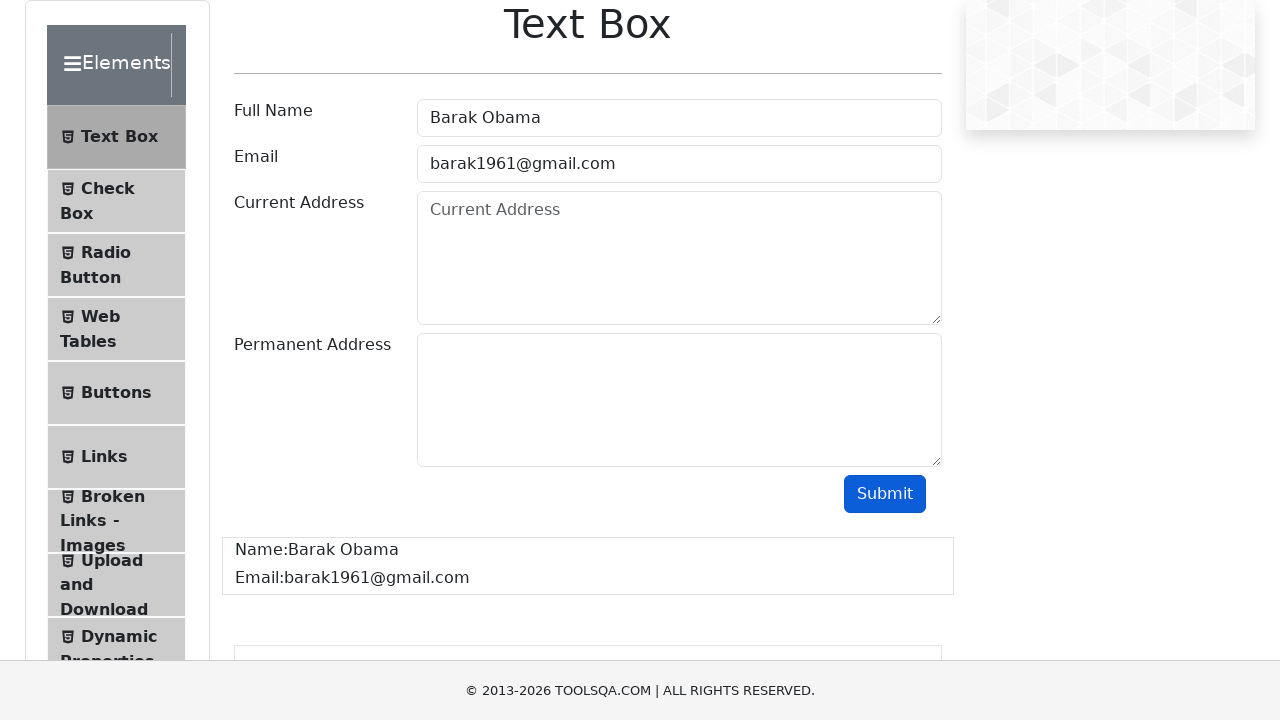

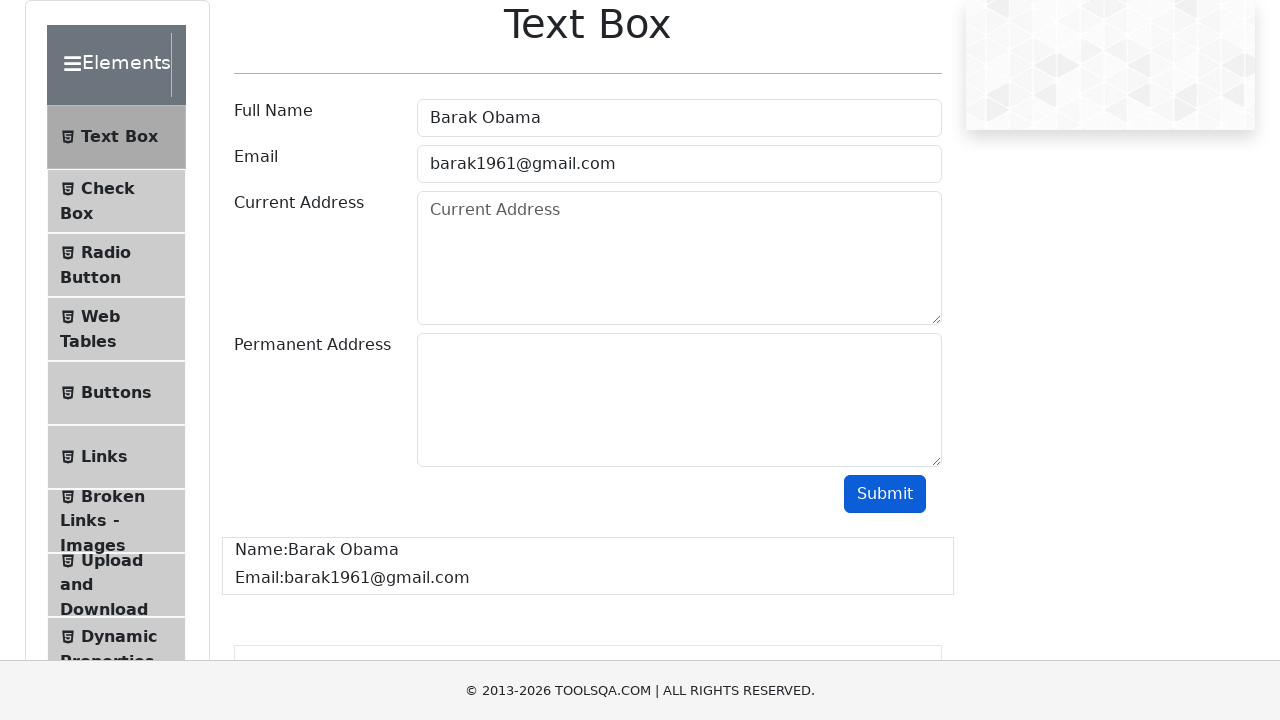